Tests the draggable functionality on jQuery UI demo page by clicking on the Draggable link, switching to iframe, and dragging an element to a new position

Starting URL: http://jqueryui.com/

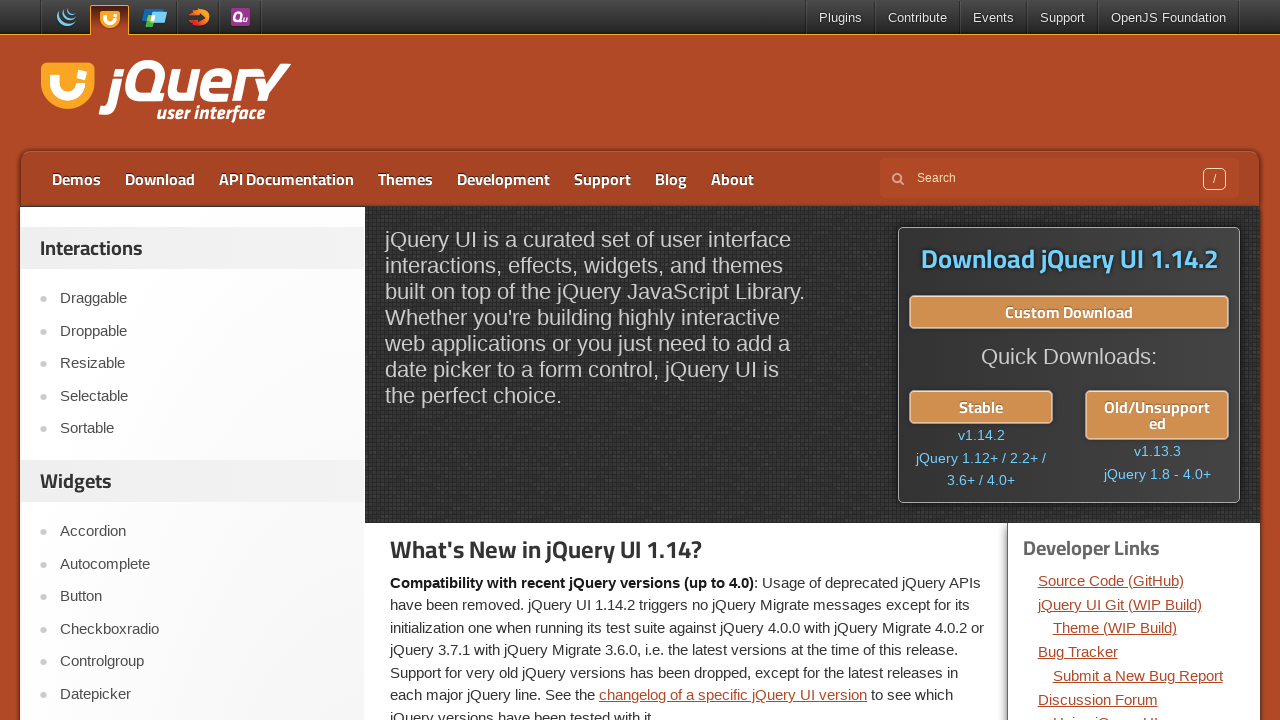

Clicked on the Draggable link at (202, 299) on a:text('Draggable')
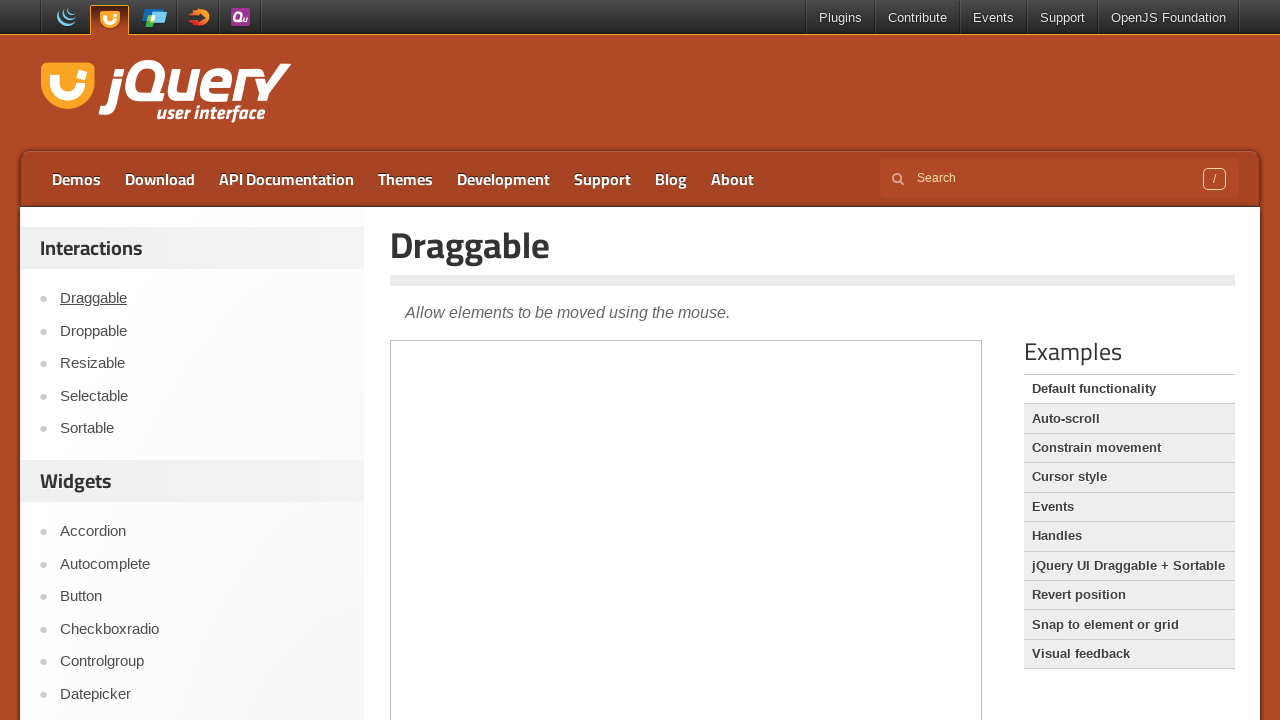

Located the iframe containing the draggable demo
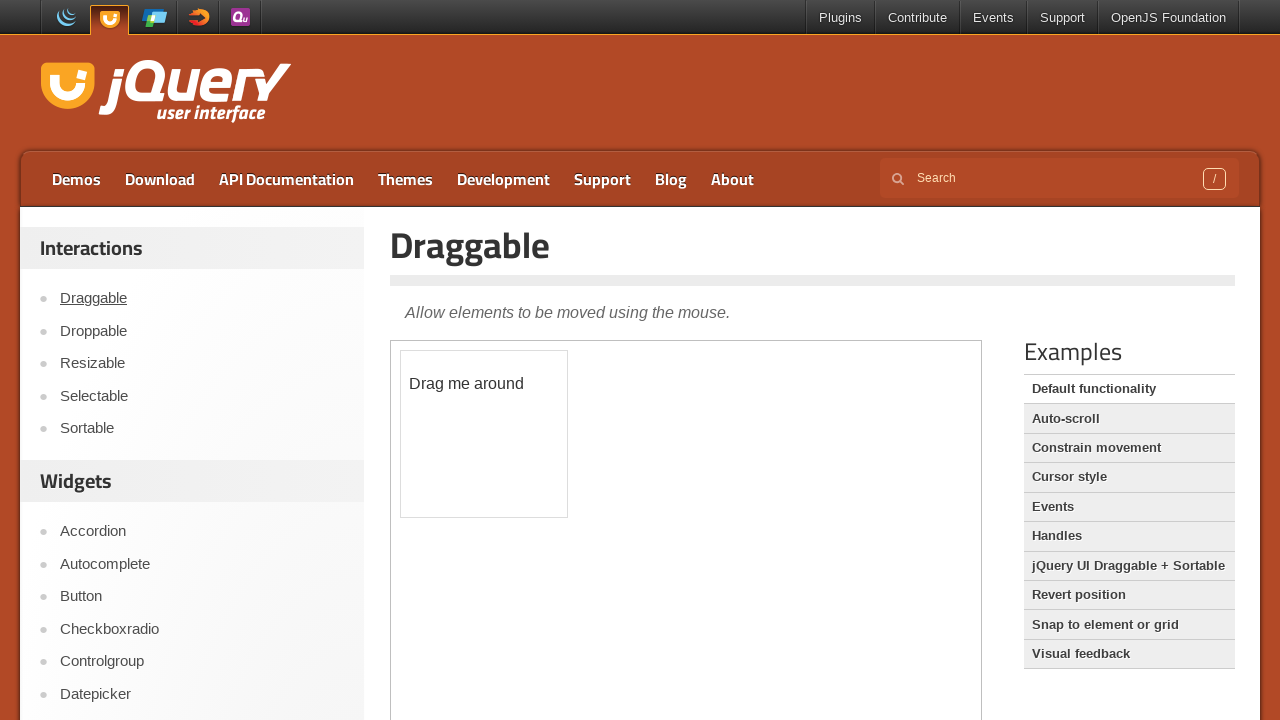

Located the draggable element with id 'draggable'
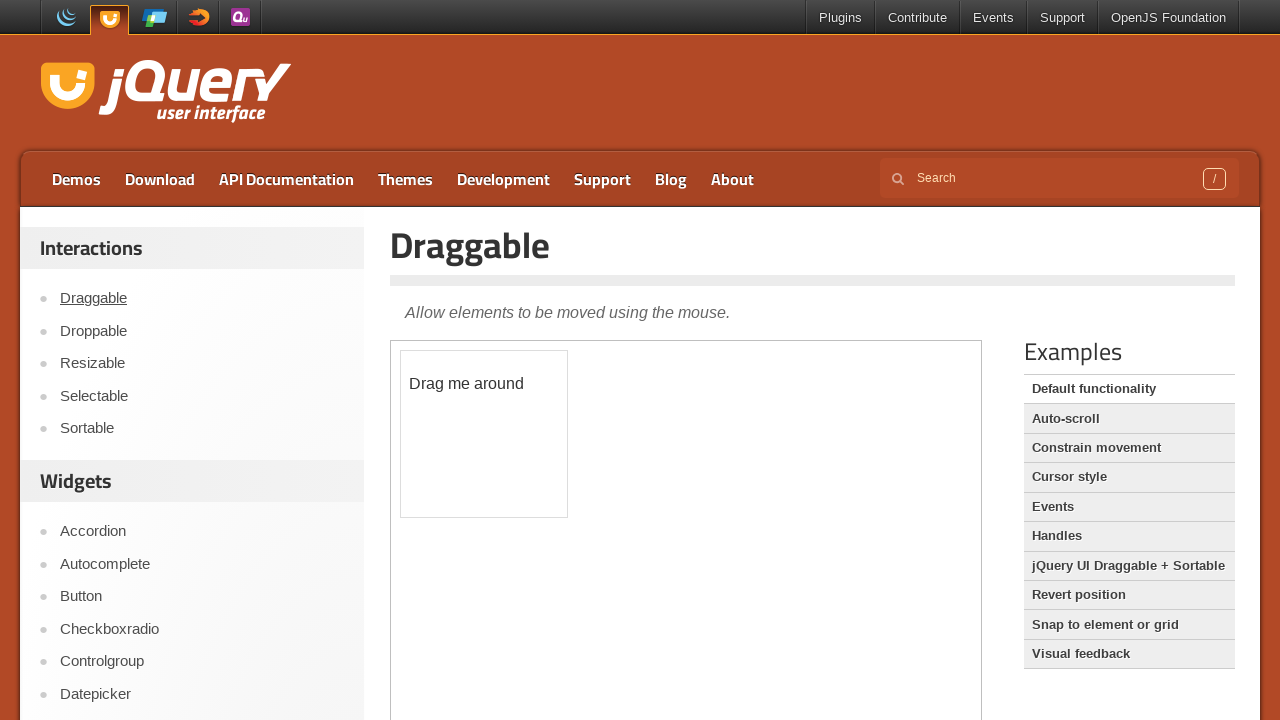

Dragged the element by 30 pixels in both x and y directions at (431, 381)
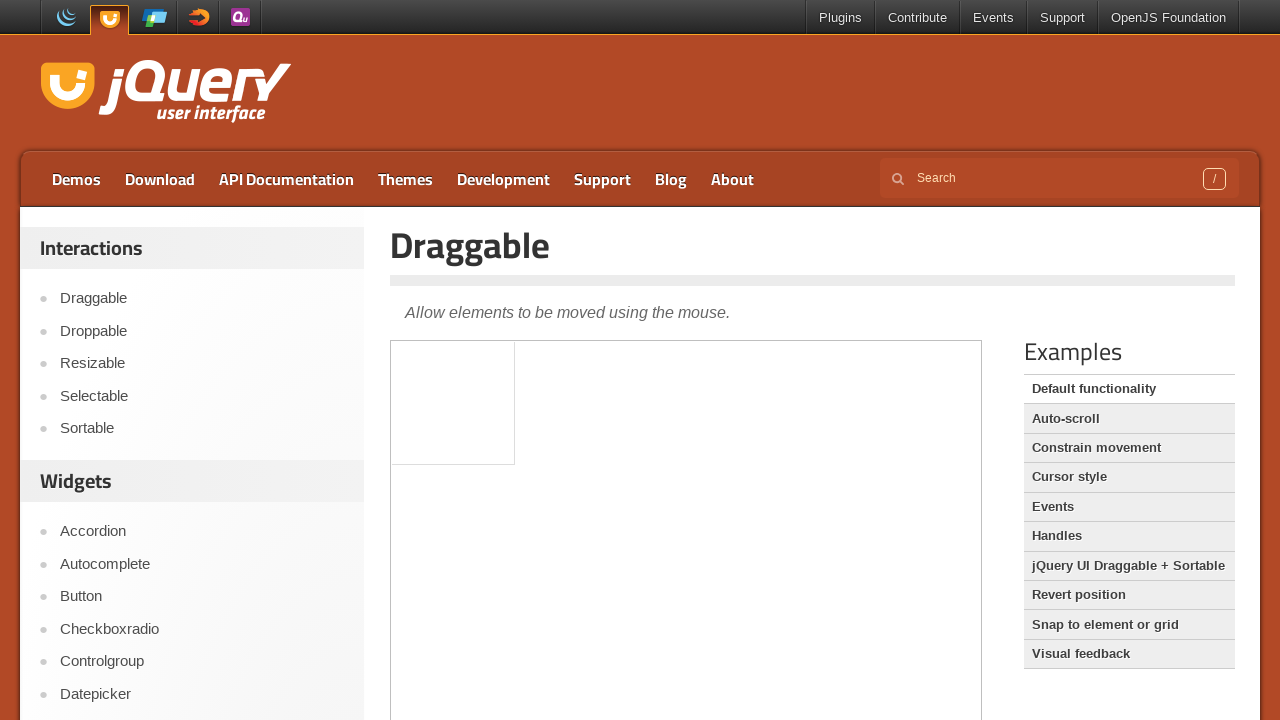

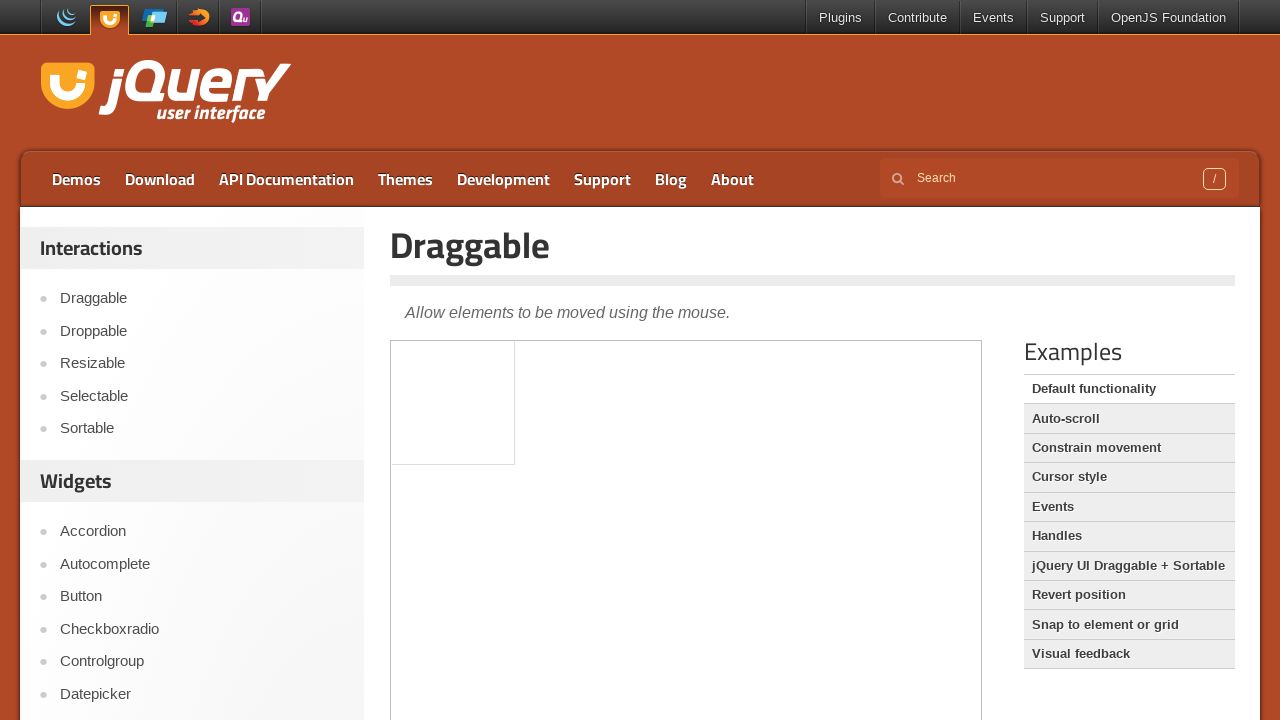